Searches for "phone" and verifies that search returns results

Starting URL: https://www.testotomasyonu.com

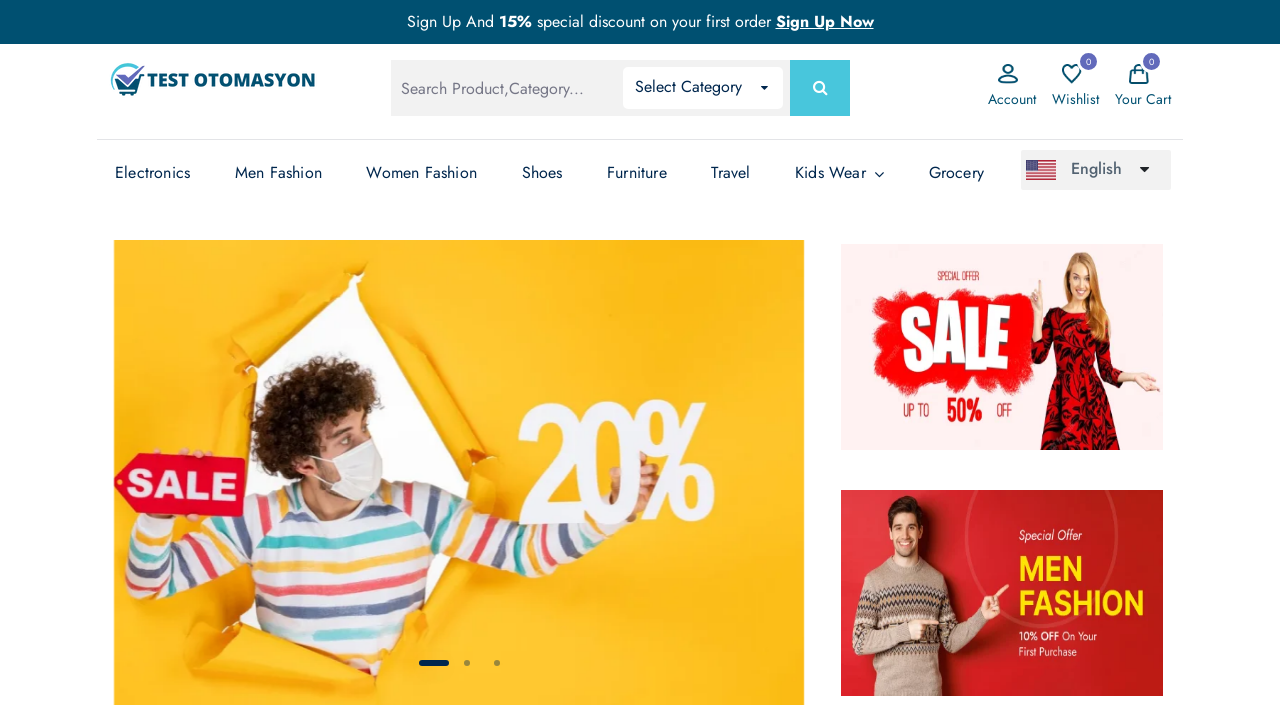

Filled search field with 'phone' on #global-search
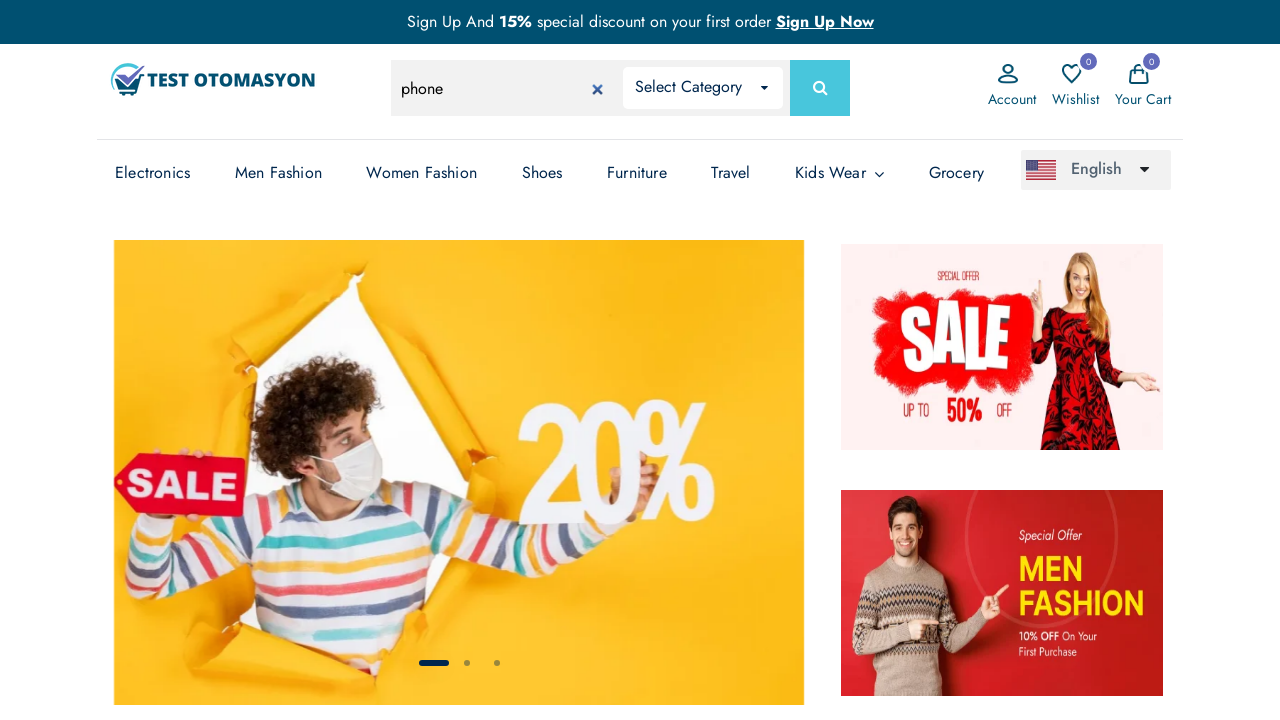

Pressed Enter to submit search for 'phone' on #global-search
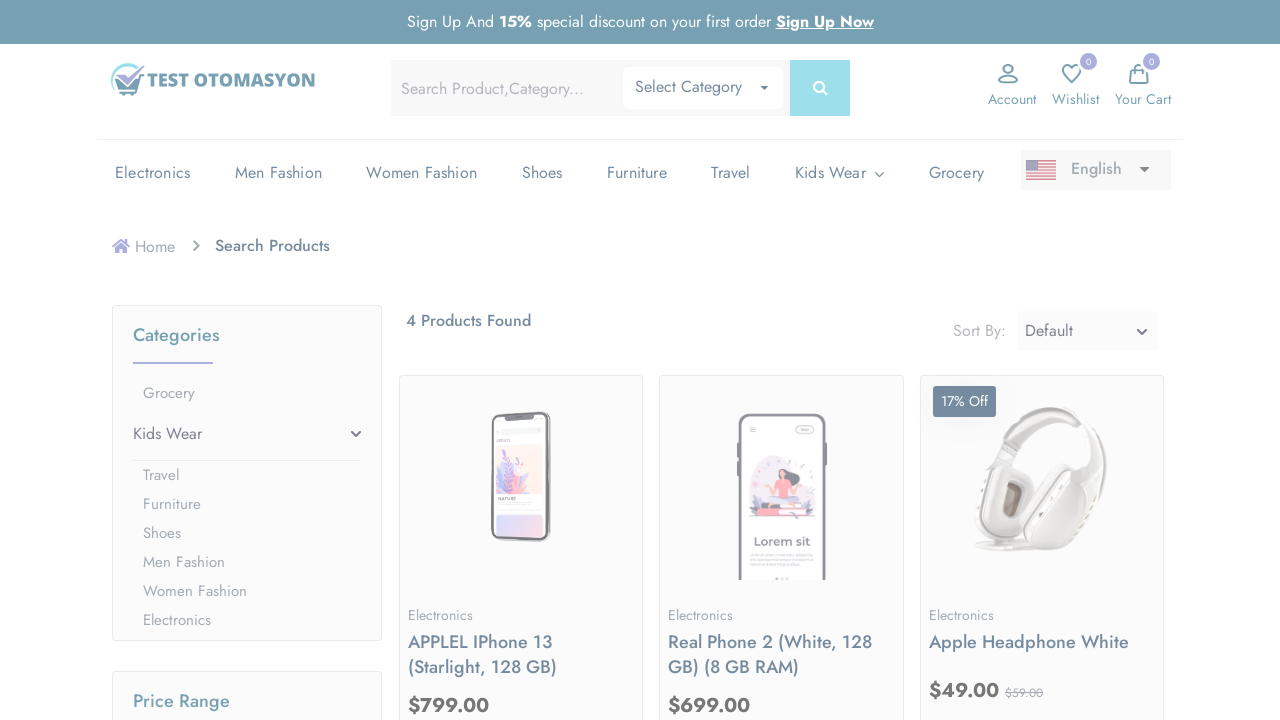

Search results loaded - product count element appeared
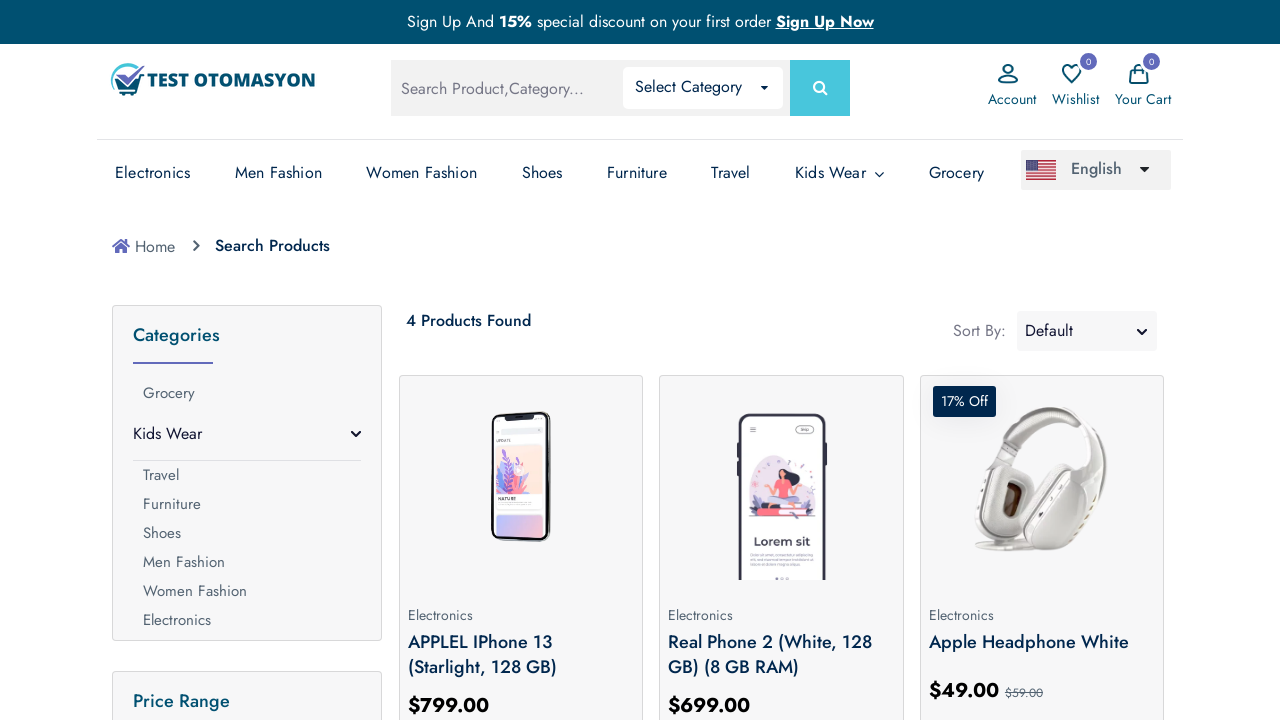

Located product count text element
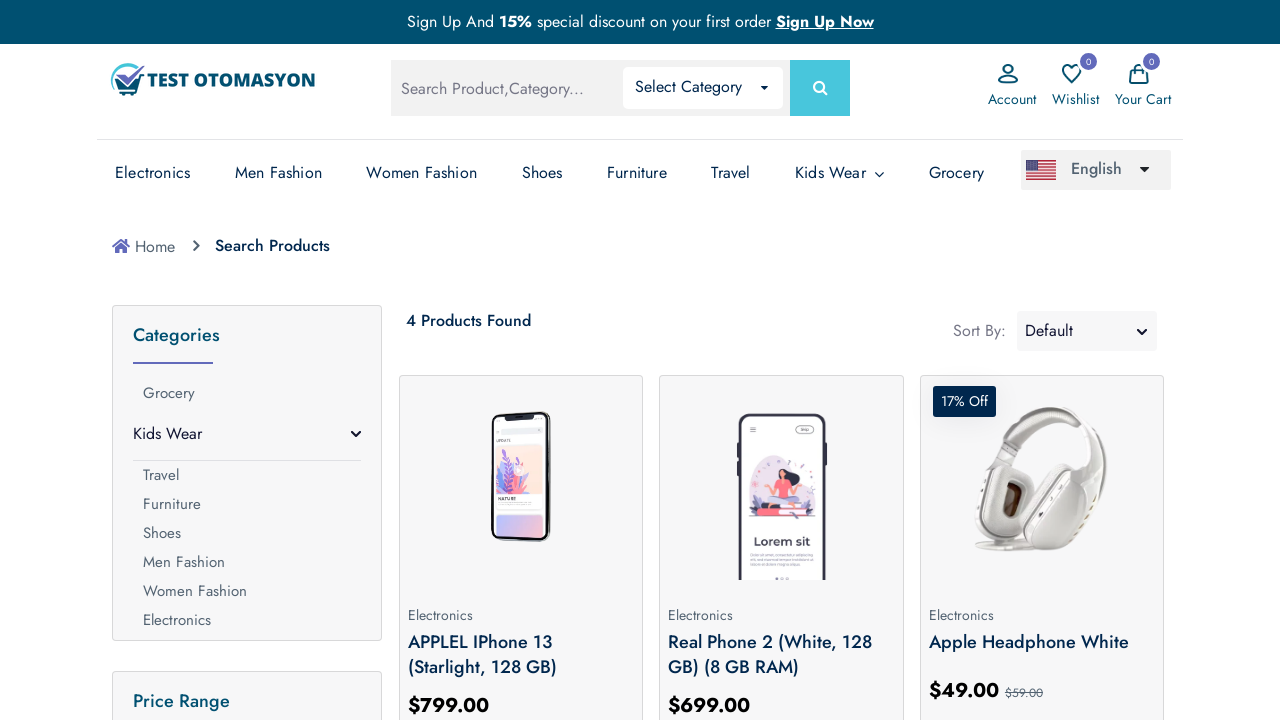

Retrieved product count text: '4 Products Found'
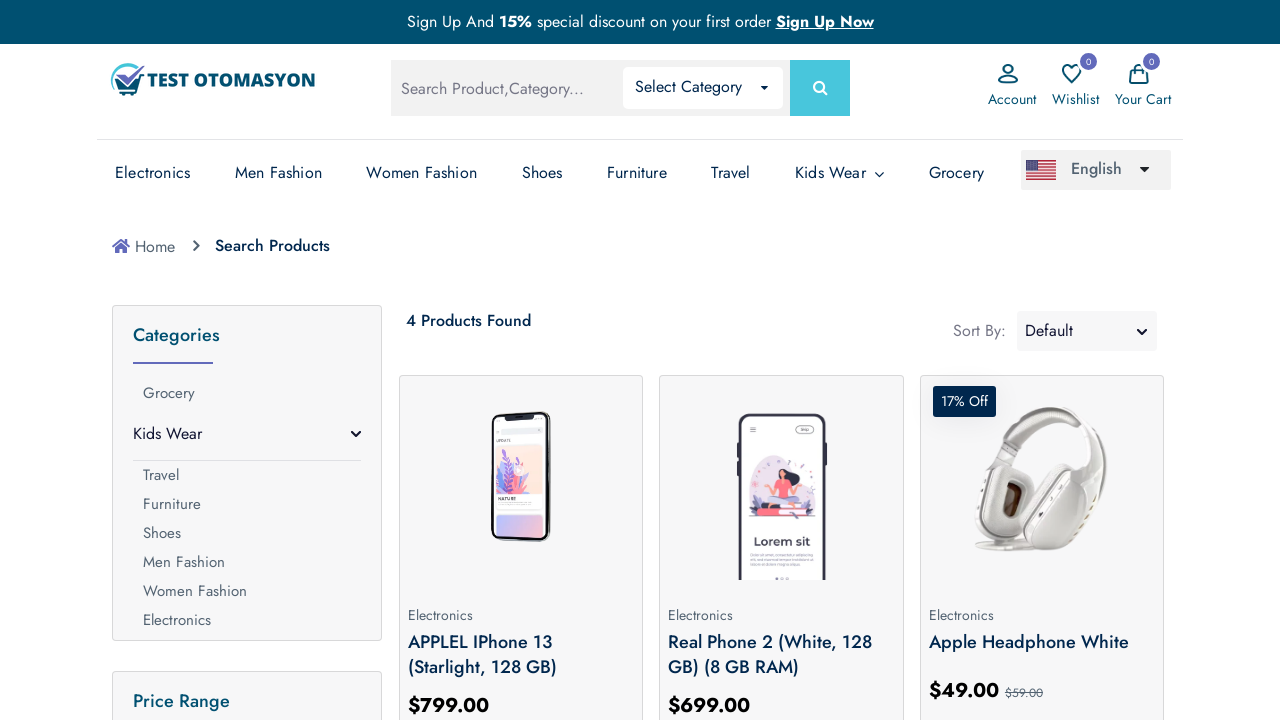

Verified that search returned results (not '0 Products Found')
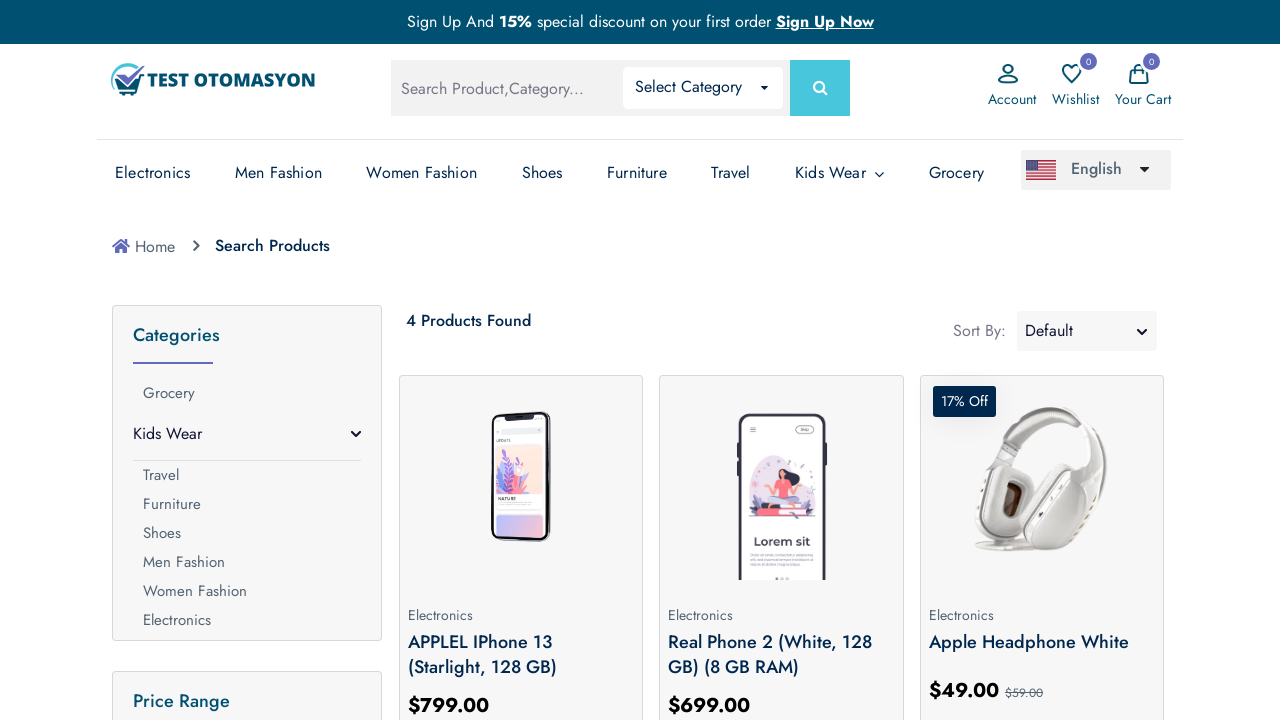

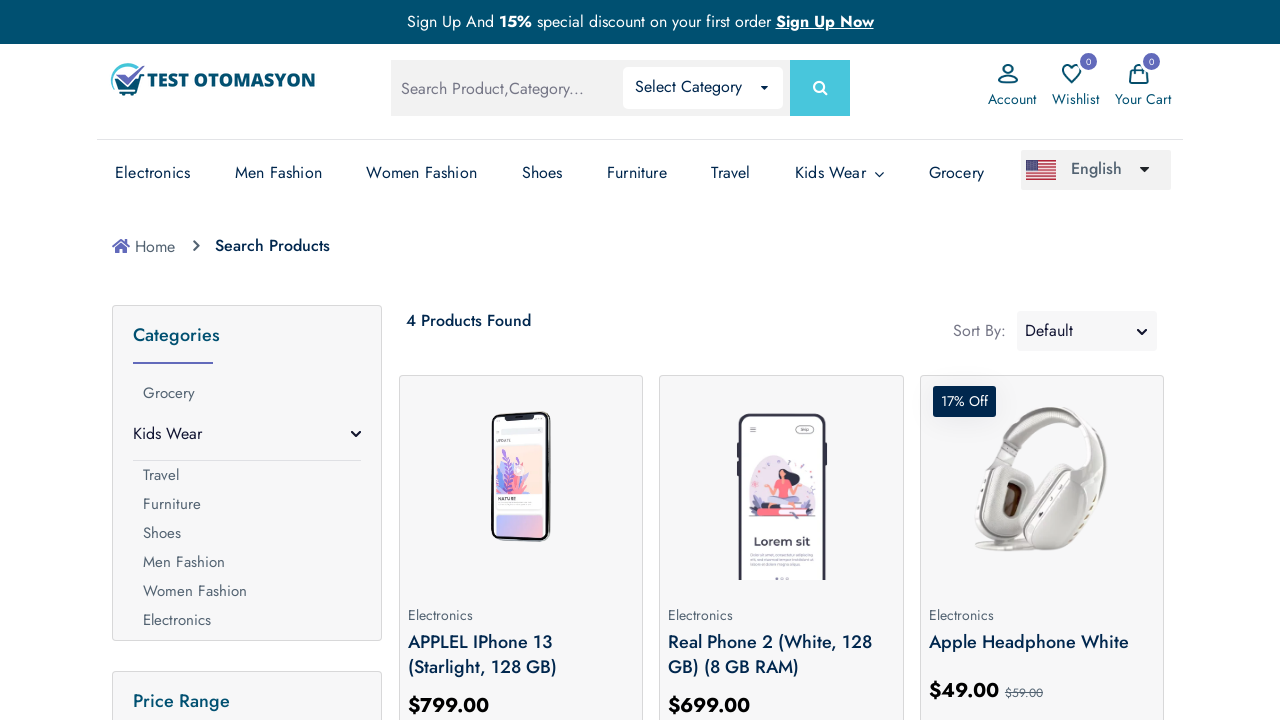